Selects a product category and then clicks on a specific product from the listing

Starting URL: https://www.demoblaze.com/index.html

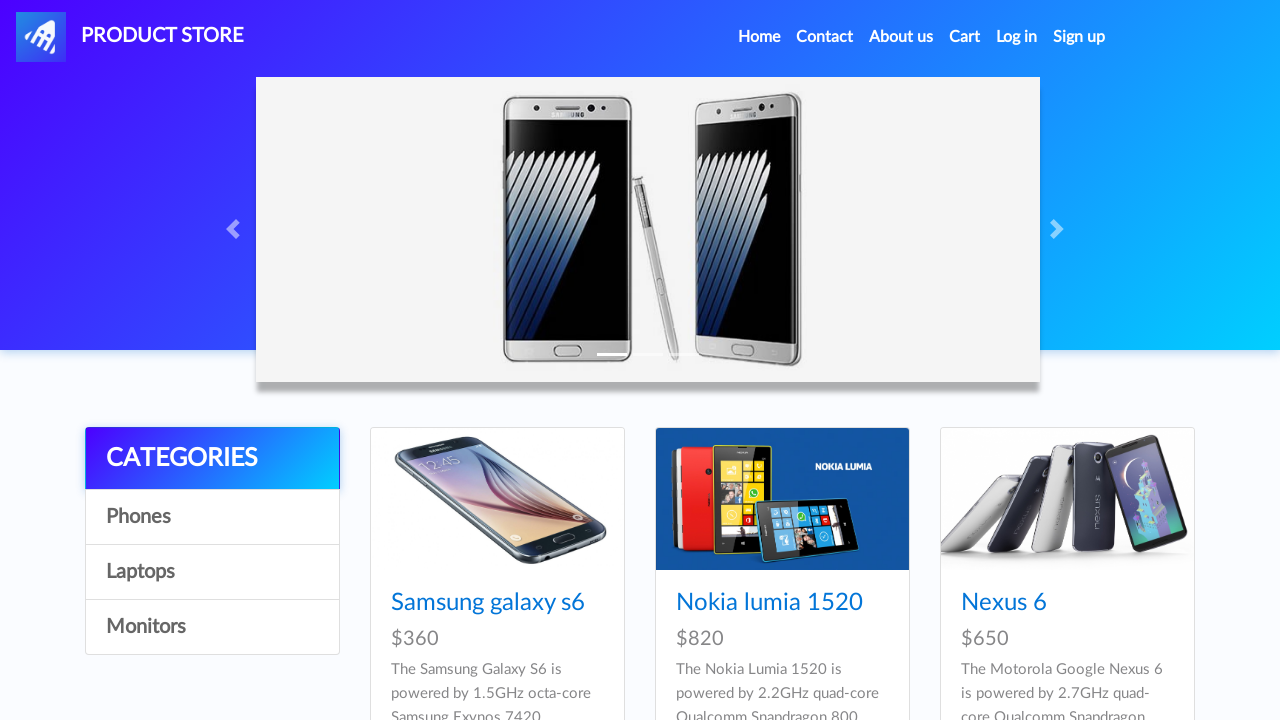

Waited for PRODUCT STORE header to load
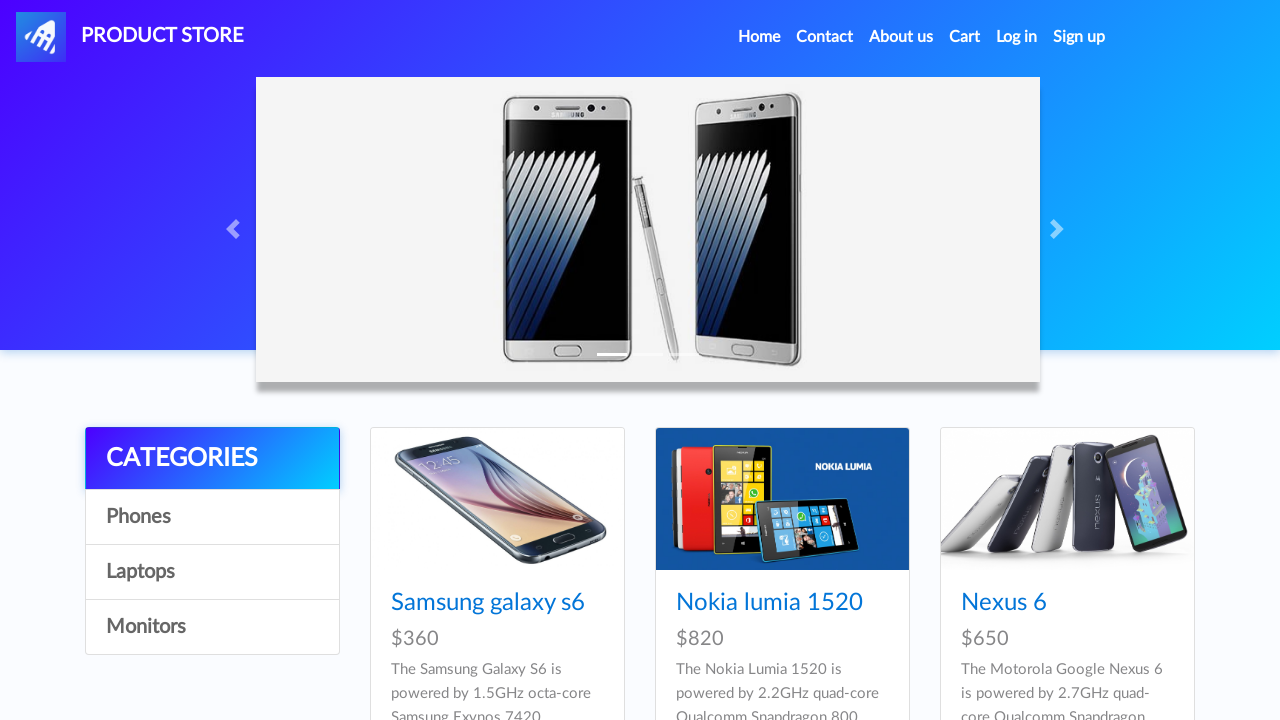

Clicked on Laptops category at (212, 572) on xpath=//a[@id='itemc' and text()='Laptops']
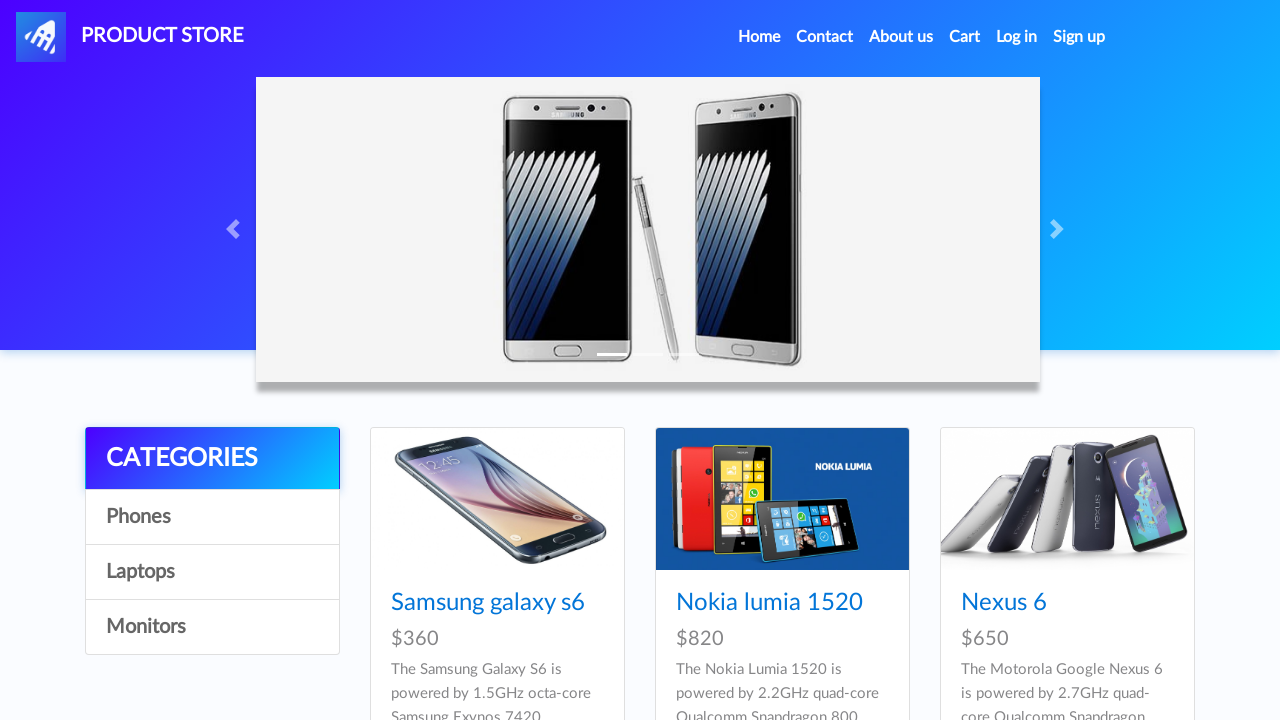

Waited for laptop products to load, including MacBook air
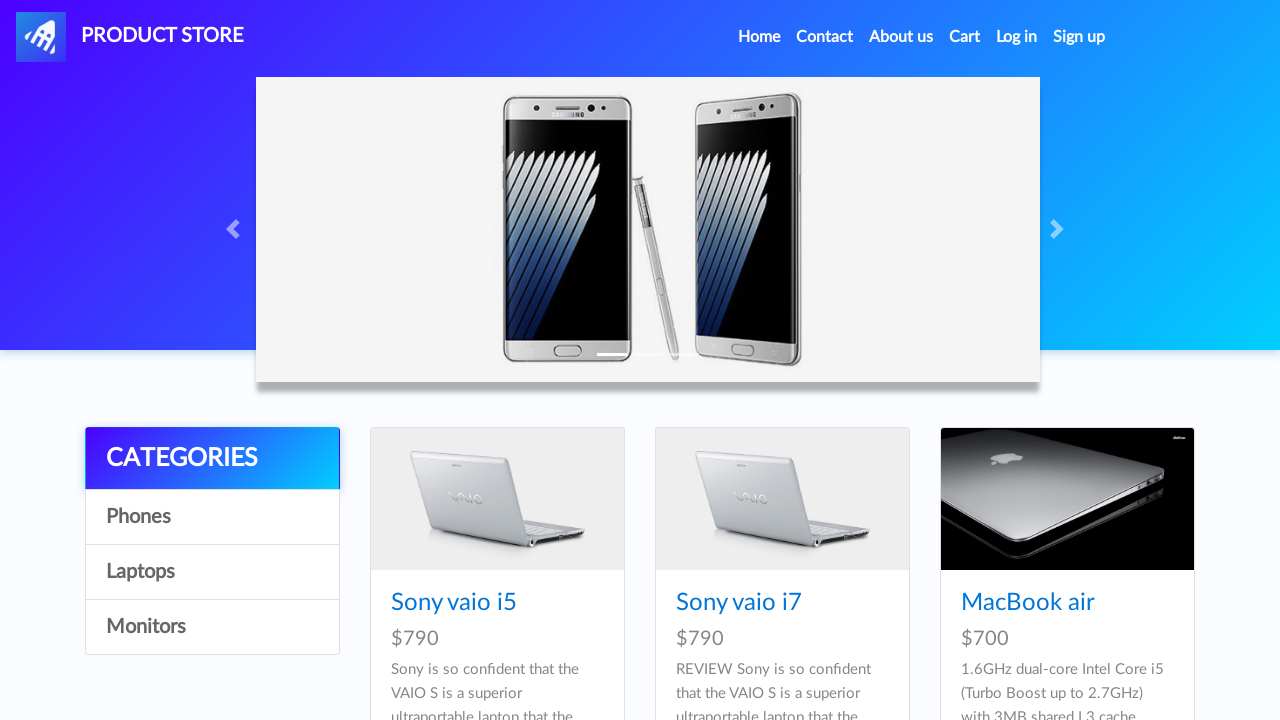

Clicked on MacBook air product at (1028, 603) on xpath=//a[contains(@class, 'hrefch') and contains(text(), 'MacBook air')]
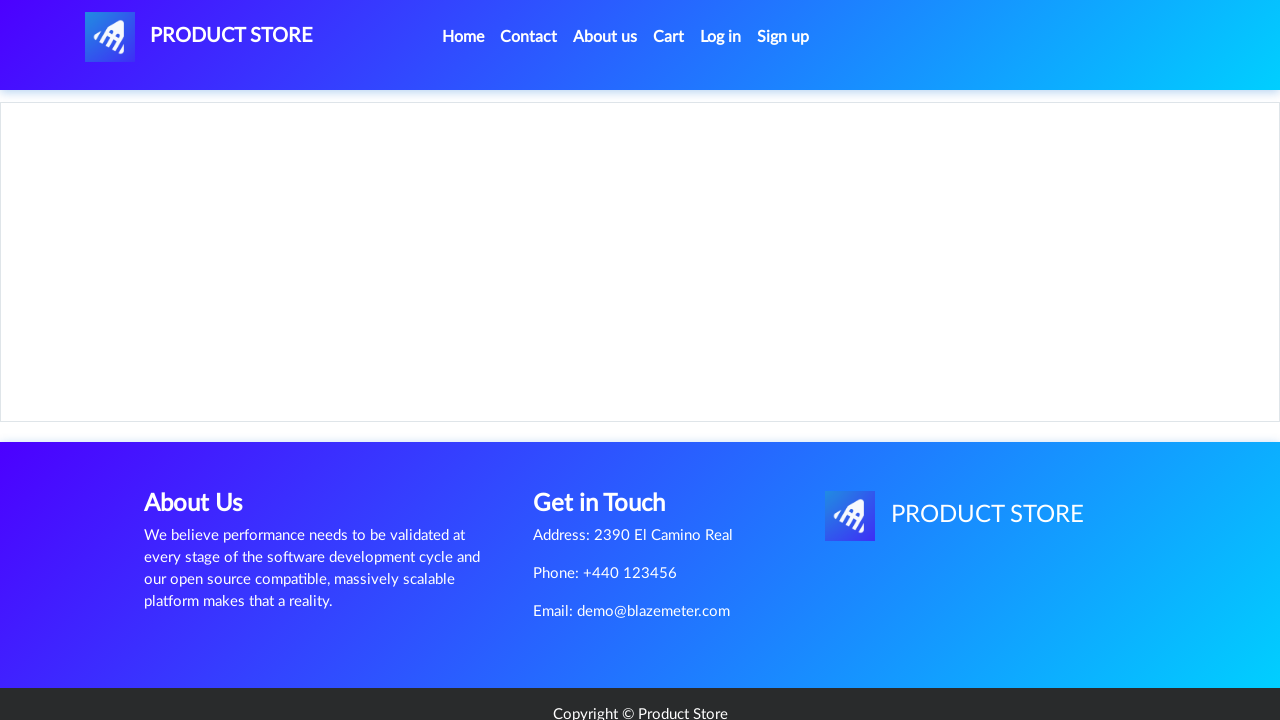

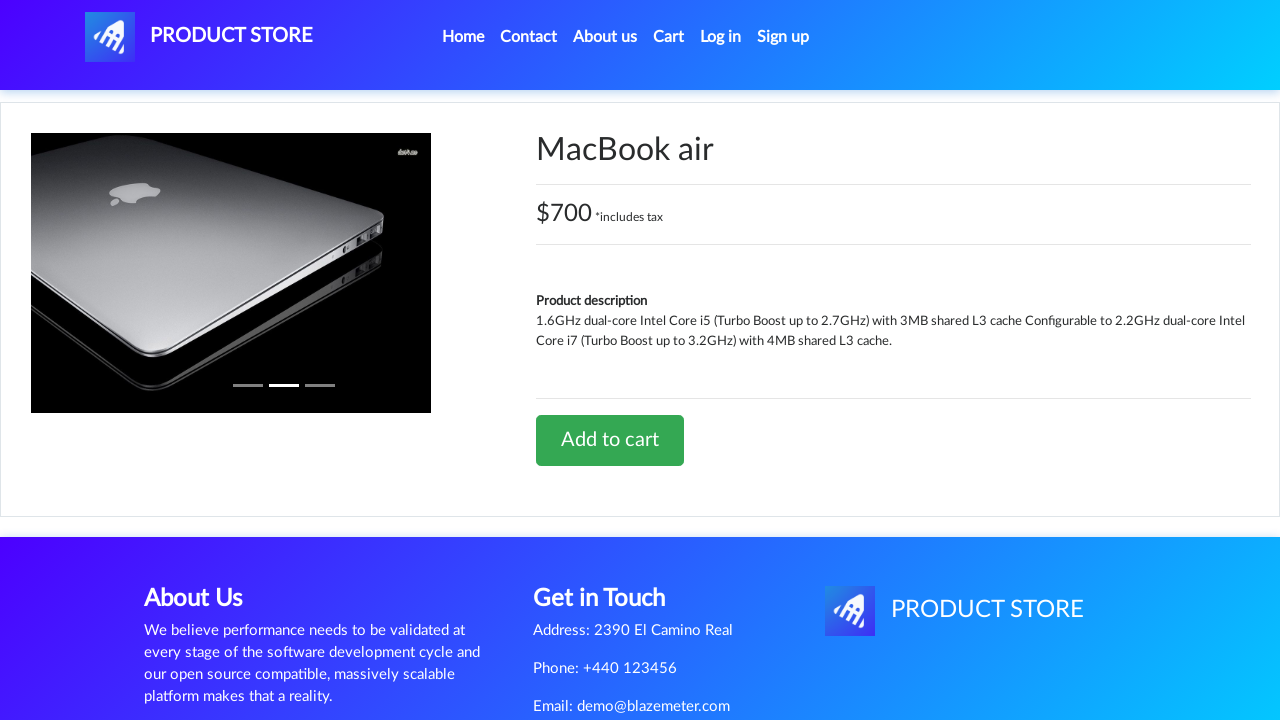